Tests a basic web form by entering text into a text box and clicking the submit button, then verifying the message element appears

Starting URL: https://www.selenium.dev/selenium/web/web-form.html

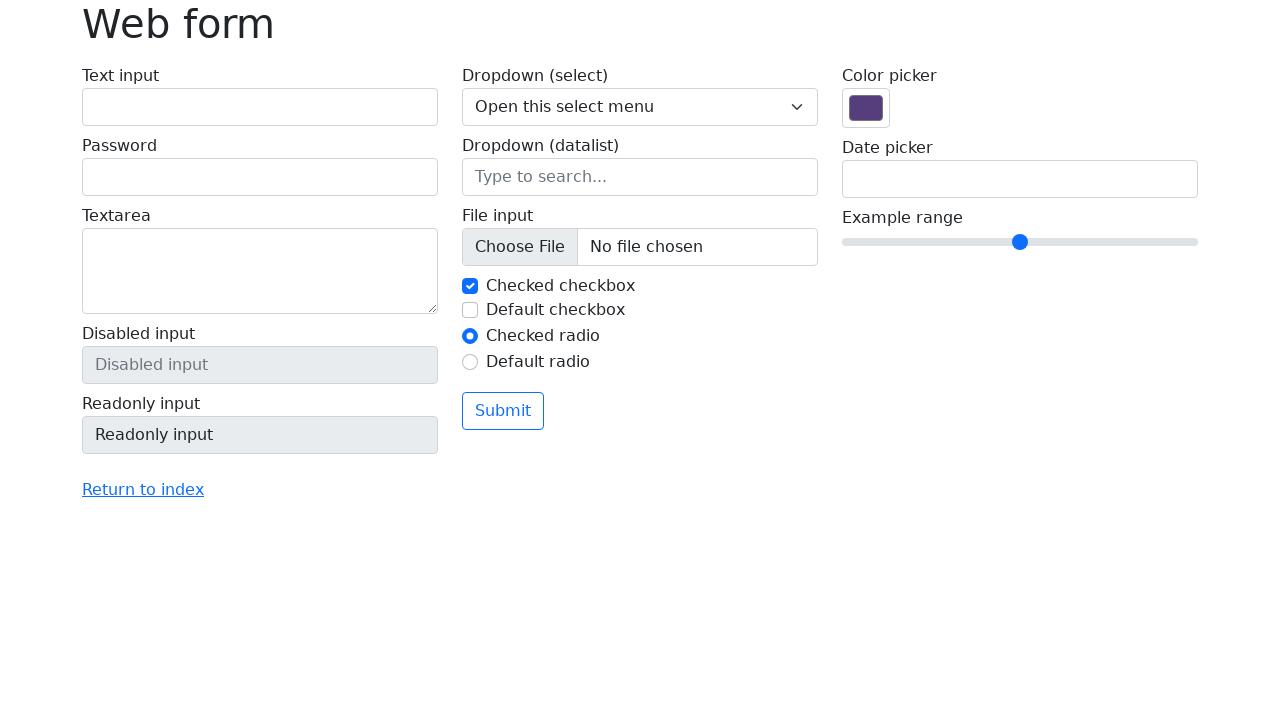

Filled text box with 'Selenium' on input[name='my-text']
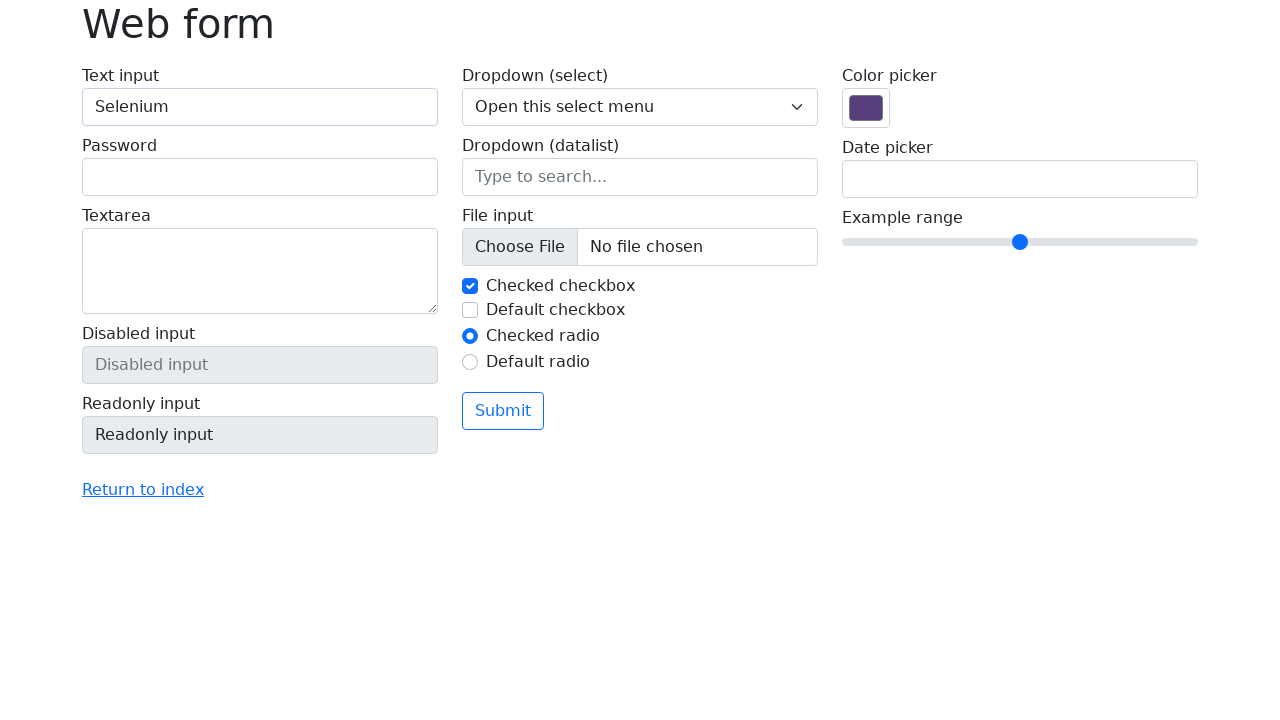

Clicked the submit button at (503, 411) on button
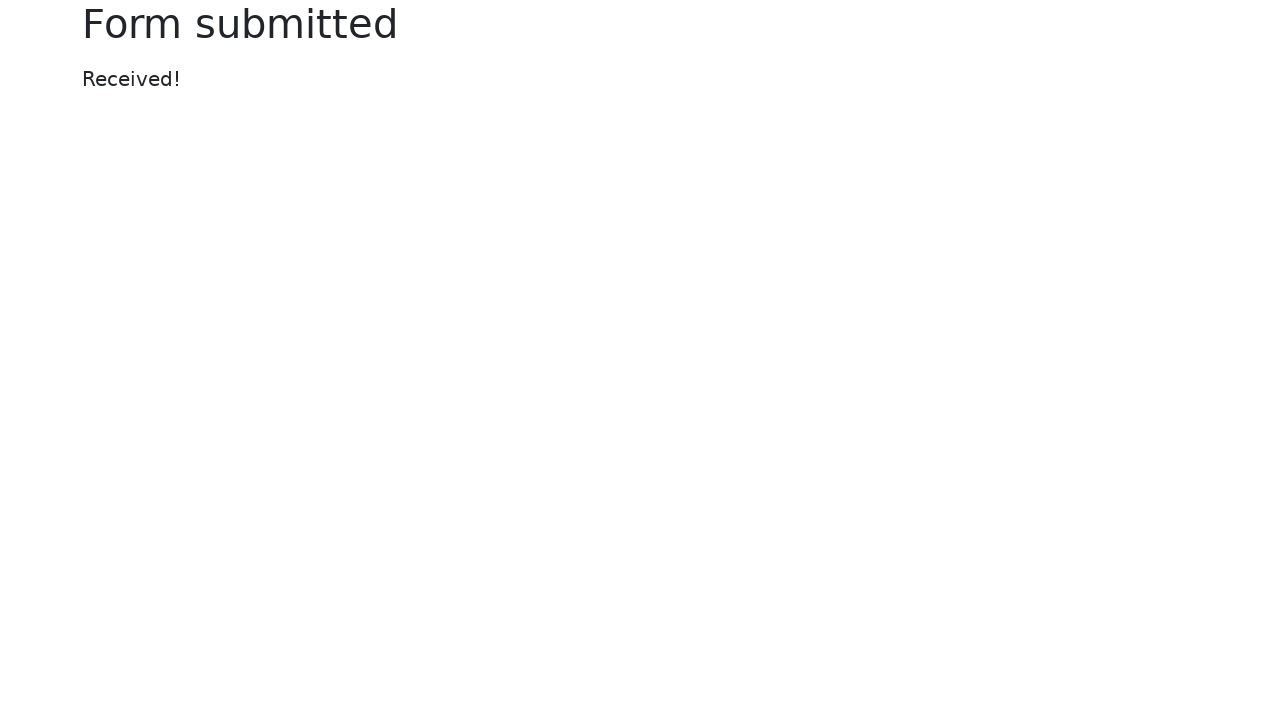

Message element appeared on the page
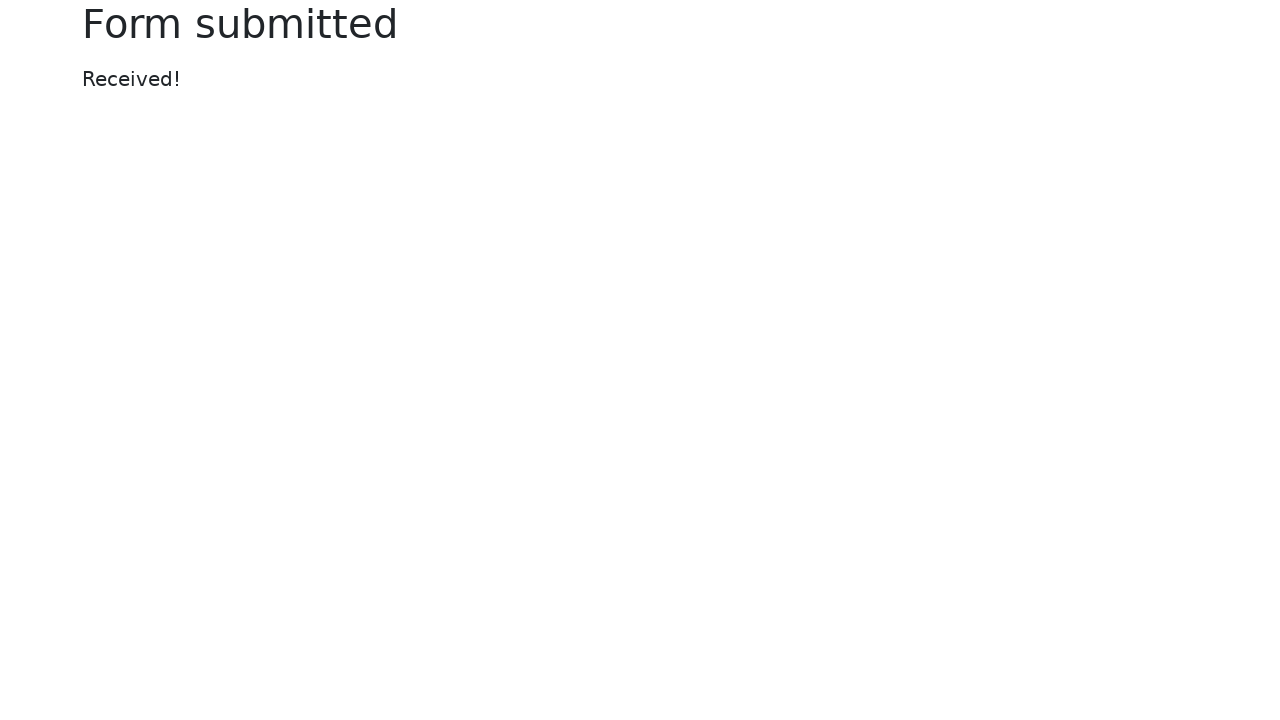

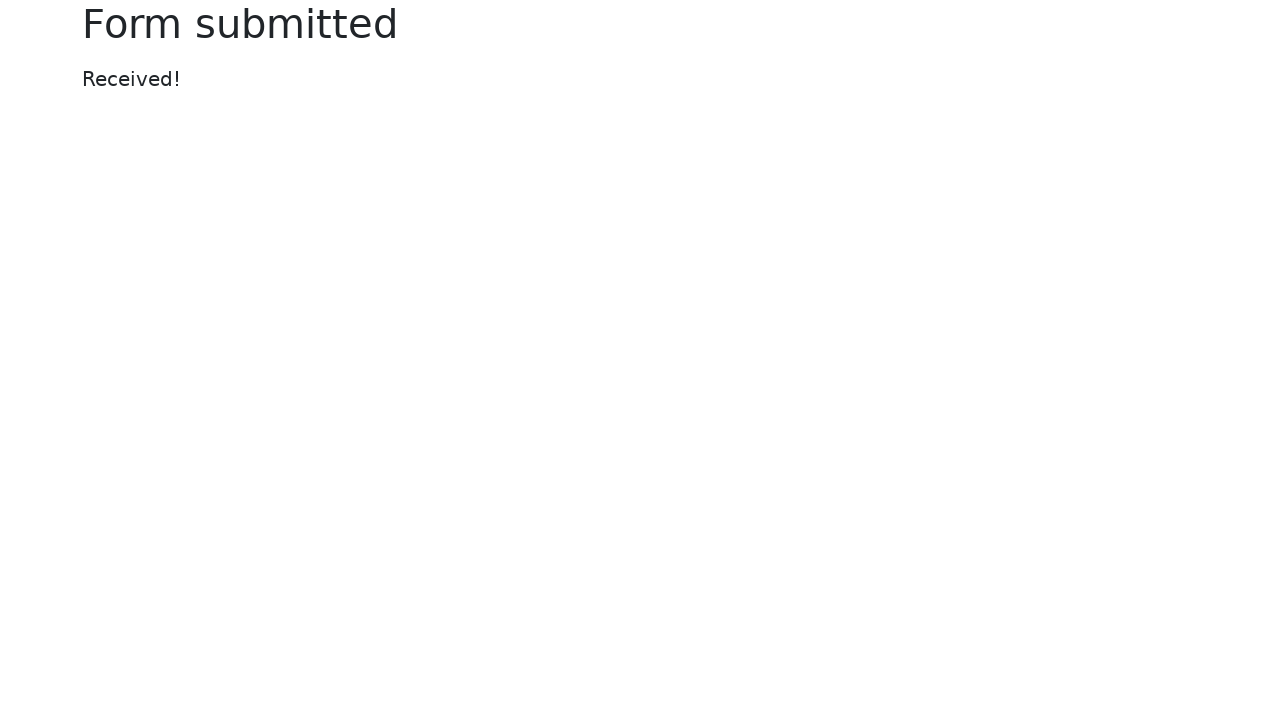